Tests drag and drop functionality by dragging element A onto element B and verifying the order changes

Starting URL: https://the-internet.herokuapp.com

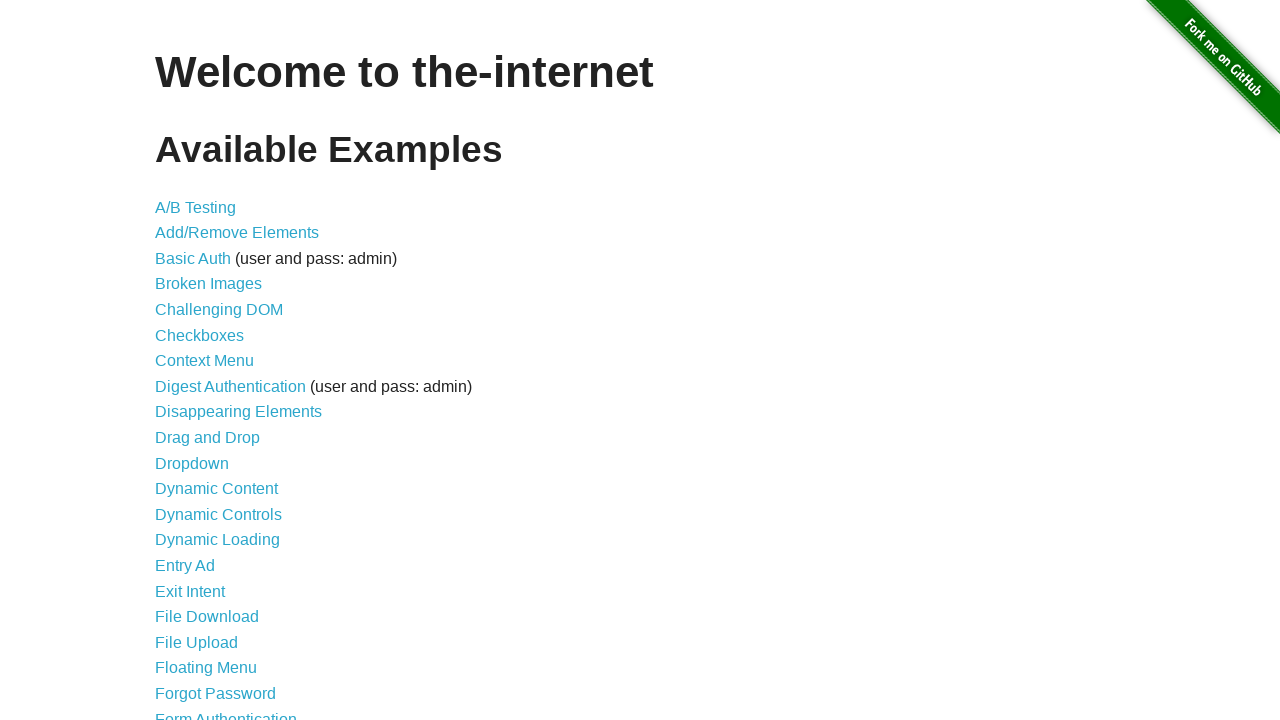

Clicked on Drag and Drop link at (208, 438) on a[href='/drag_and_drop']
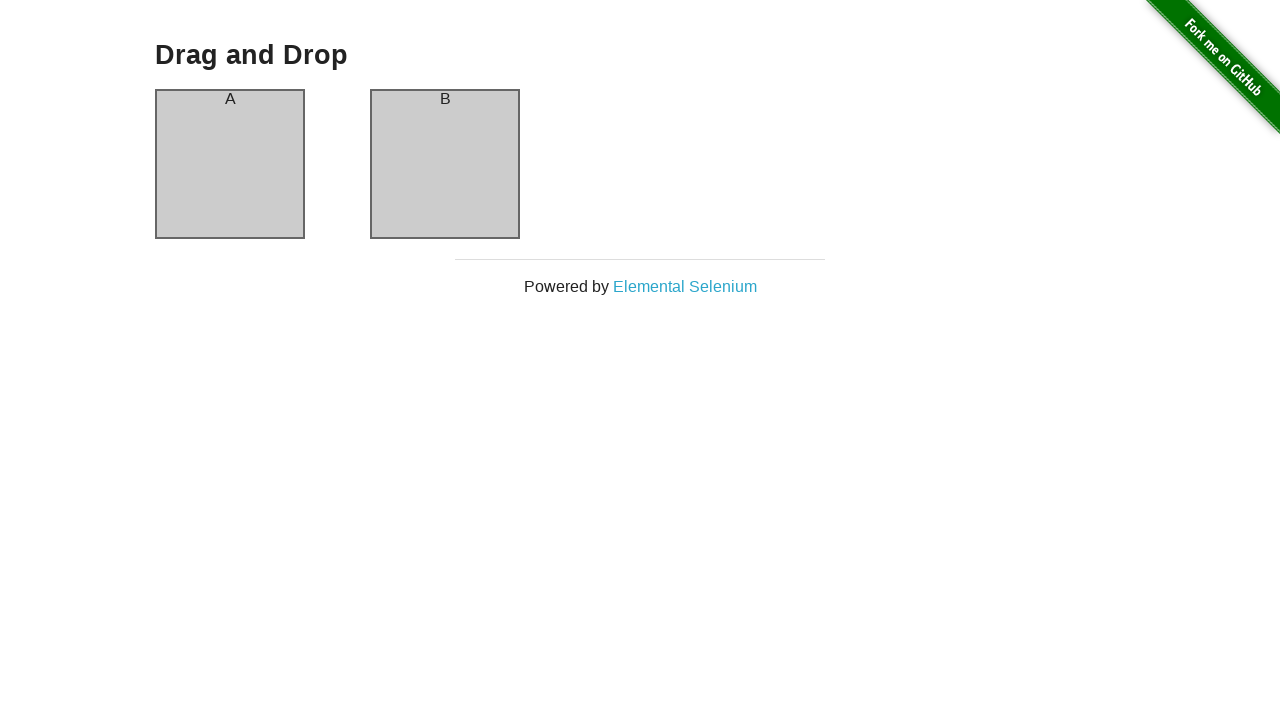

Drag and drop page loaded with column A visible
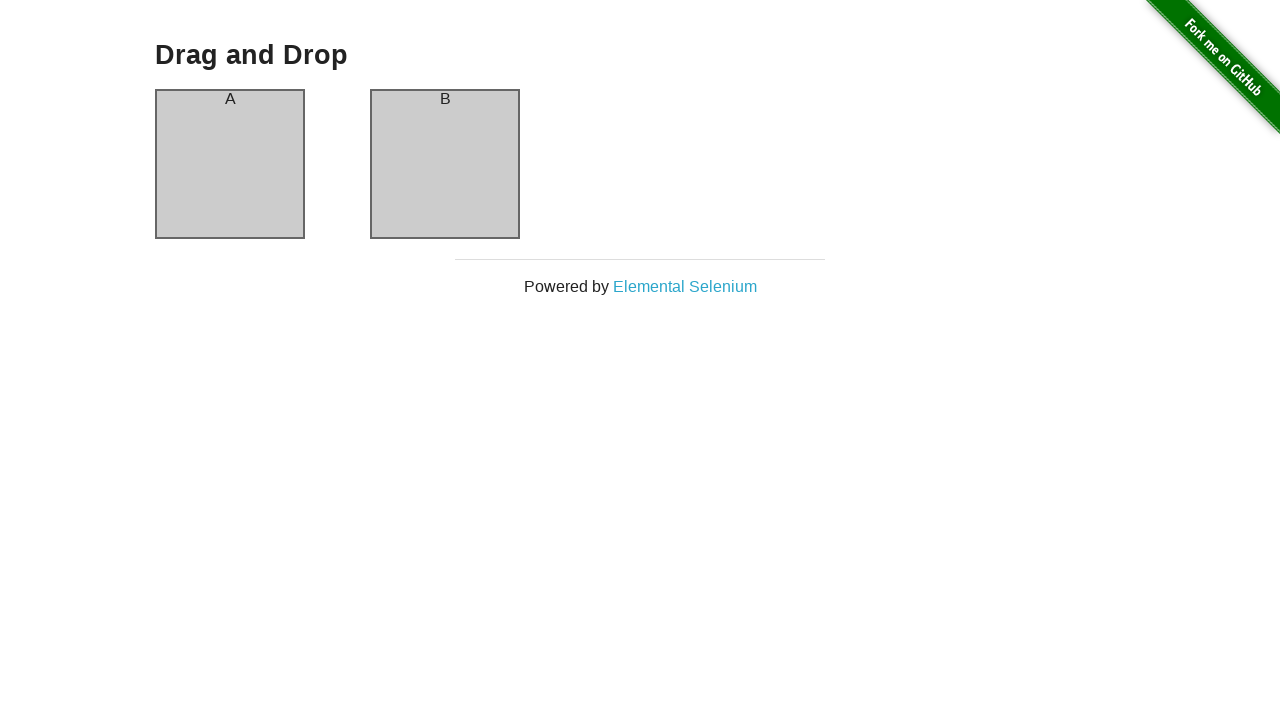

Dragged element A onto element B at (445, 164)
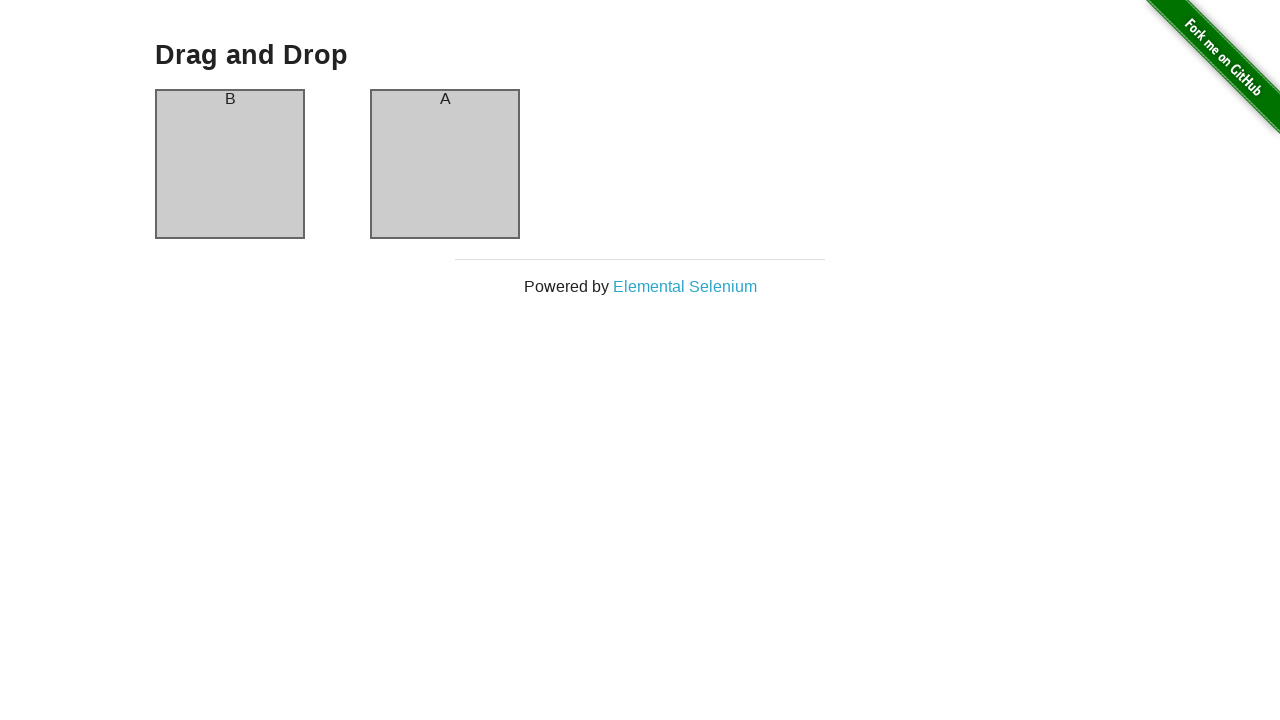

Verified that element order changed after drag and drop
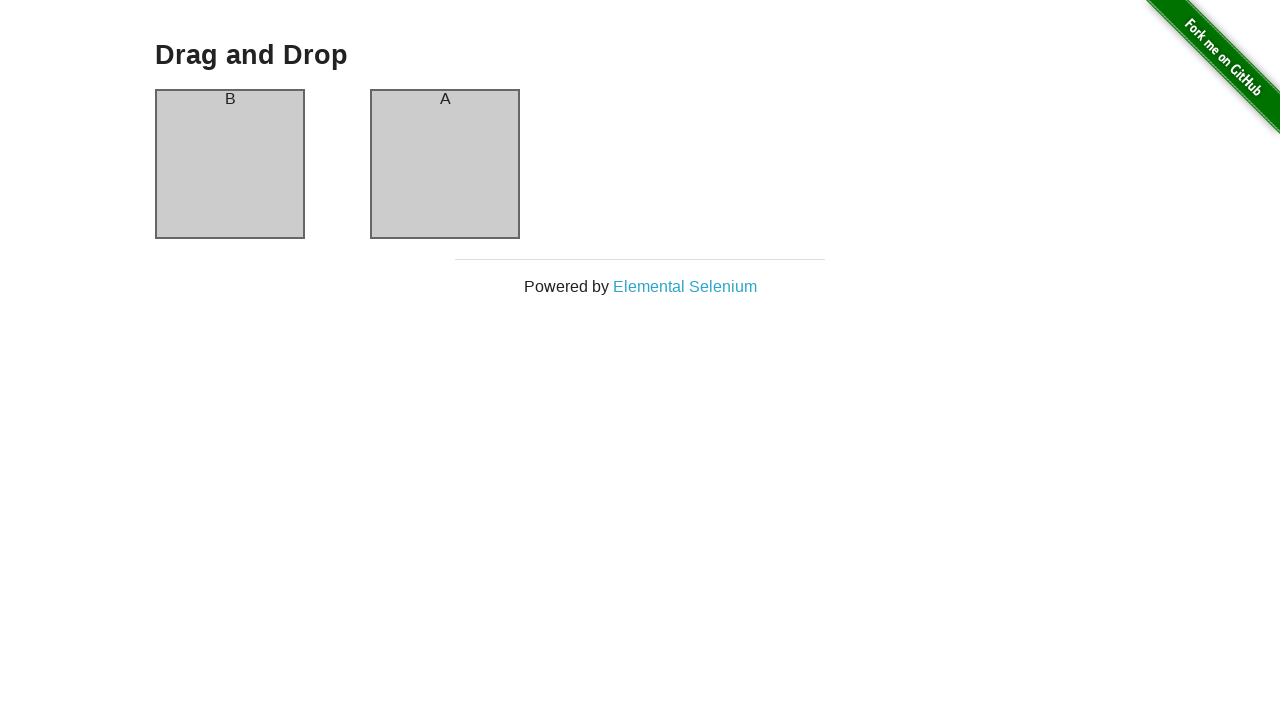

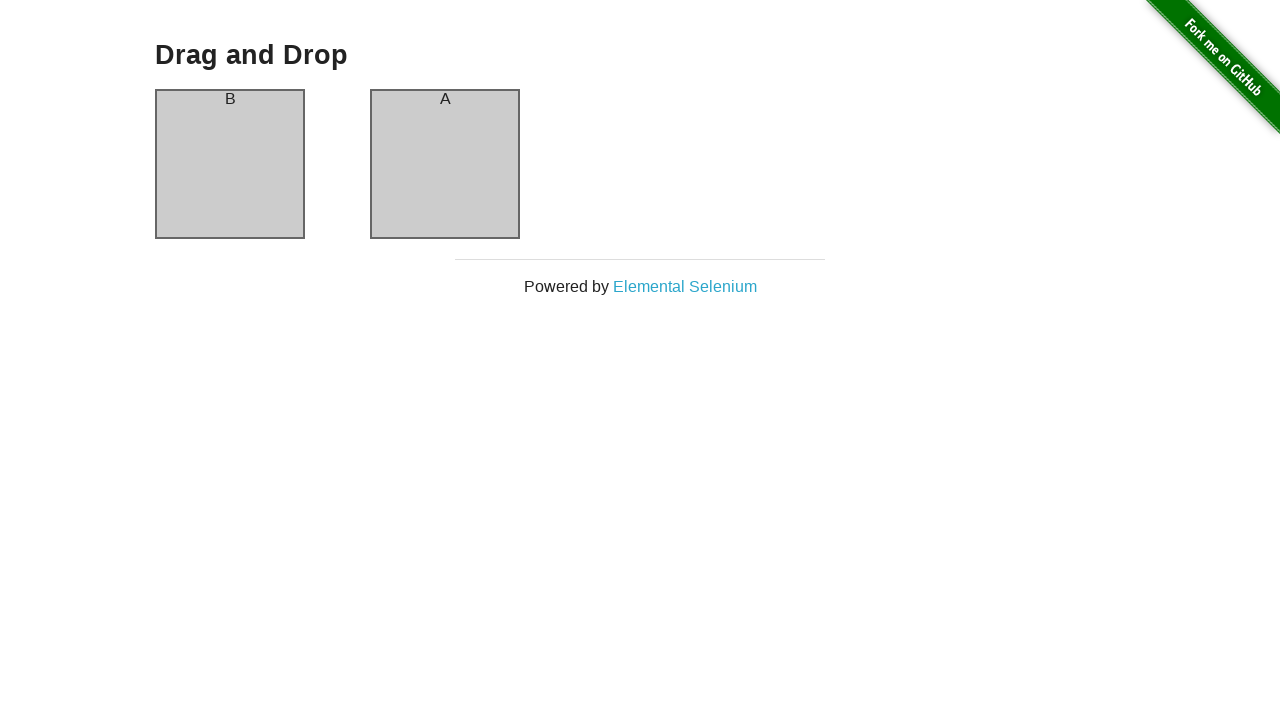